Navigates to the Snickers website homepage and waits for the page to load.

Starting URL: https://www.snickers.com/

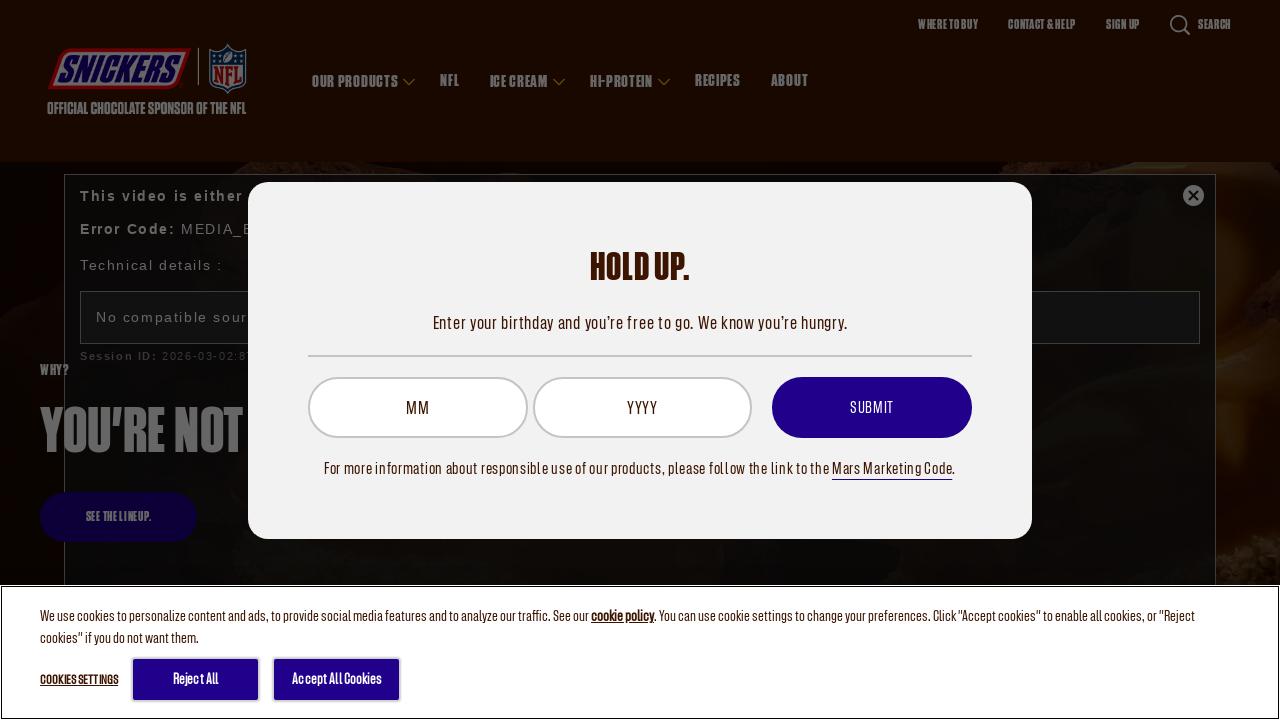

Navigated to Snickers homepage
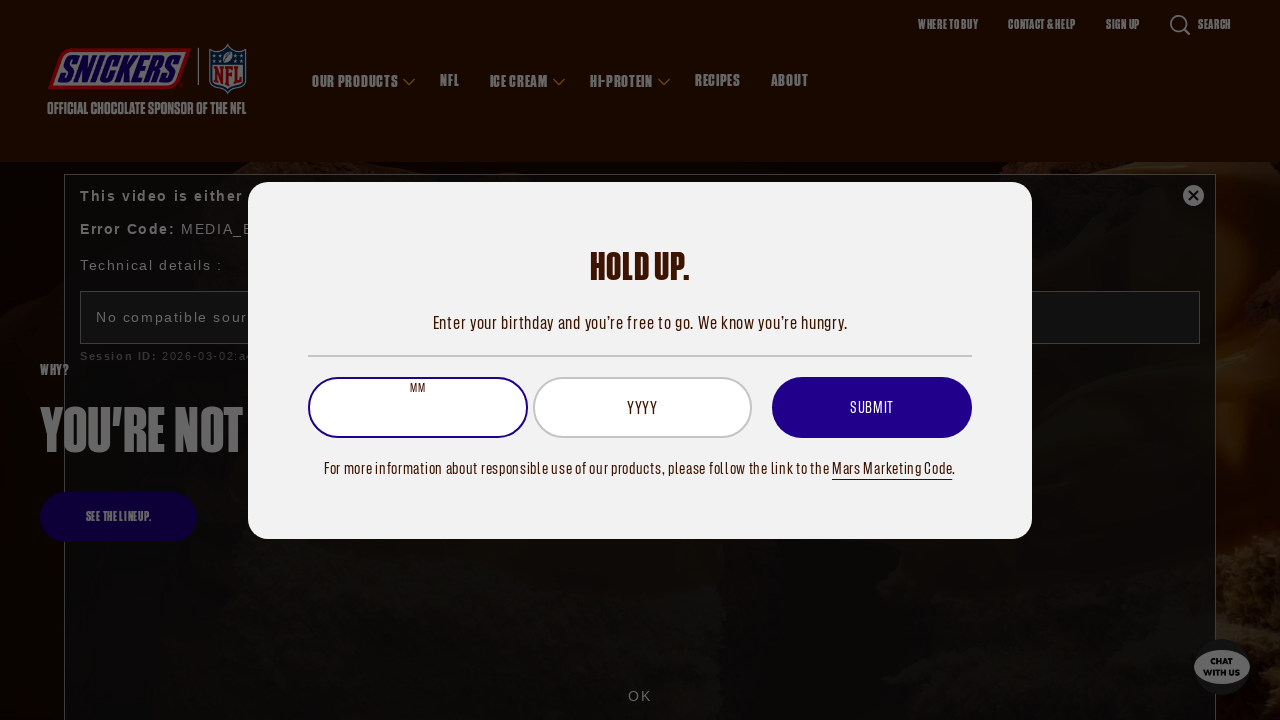

Waited for page to fully load (networkidle)
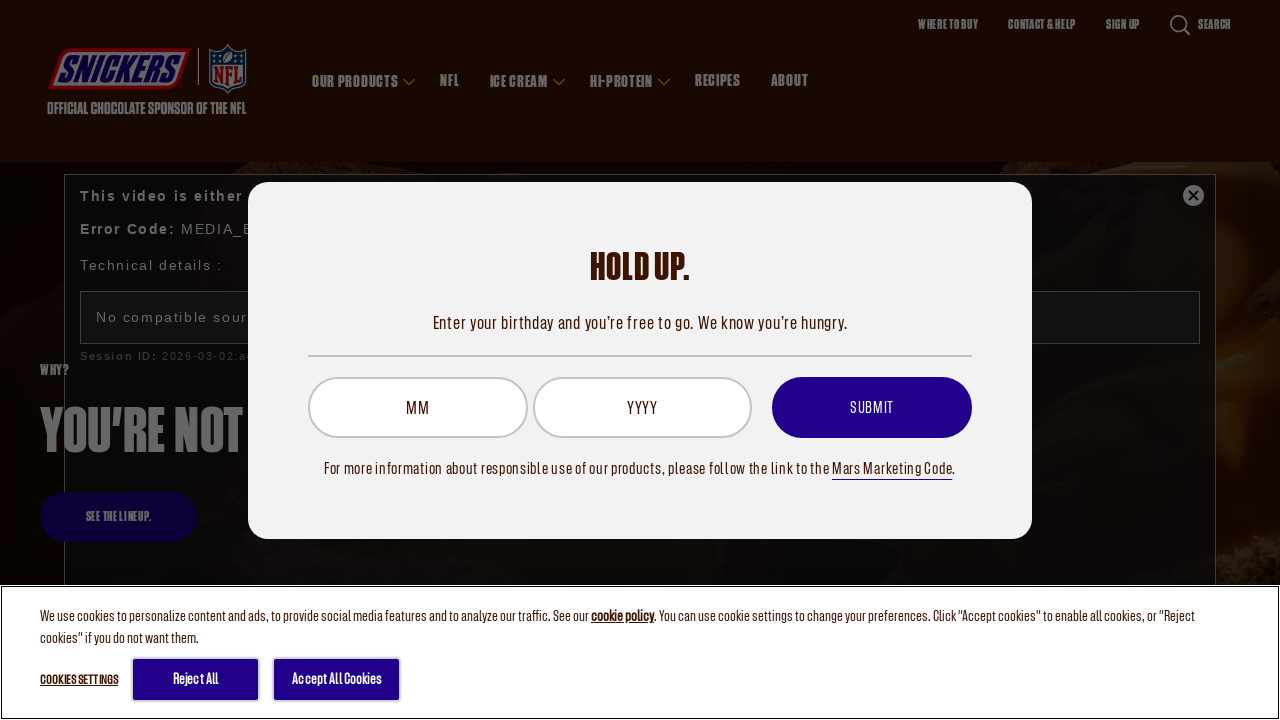

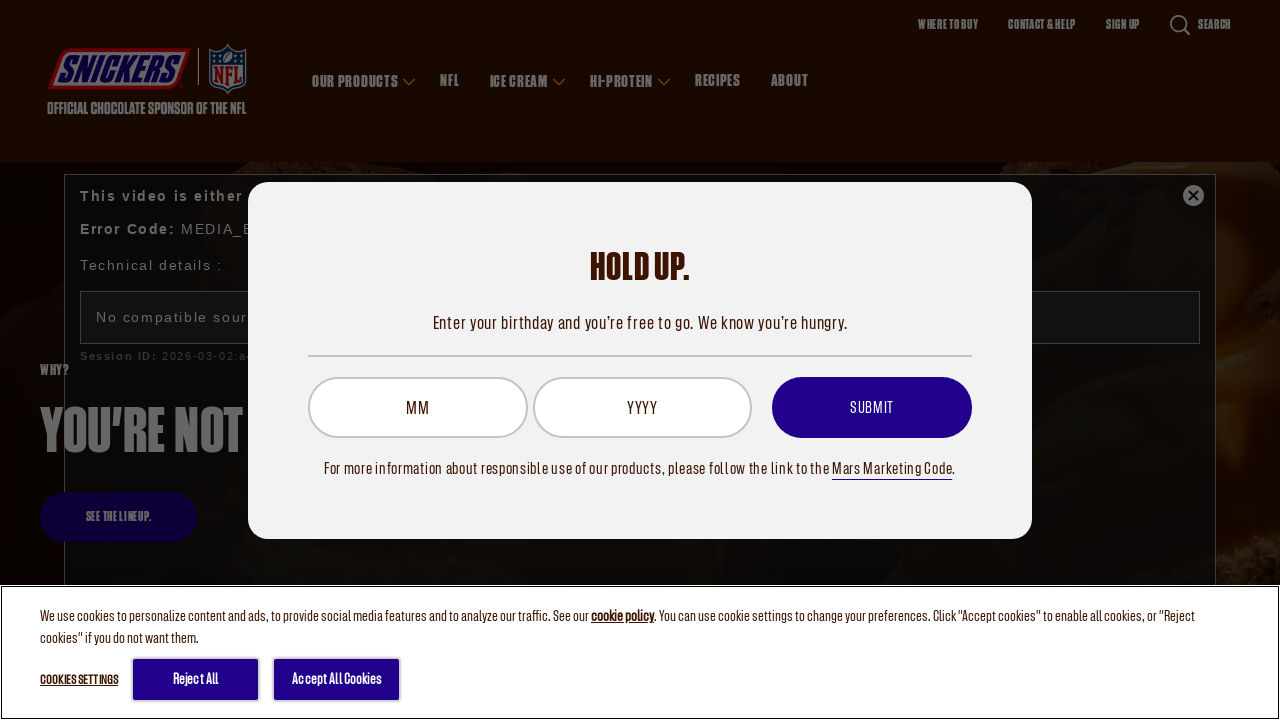